Tests drag-and-drop functionality by clicking and holding a draggable element, moving it to a droppable area, and releasing it

Starting URL: https://www.selenium.dev/selenium/web/mouse_interaction.html

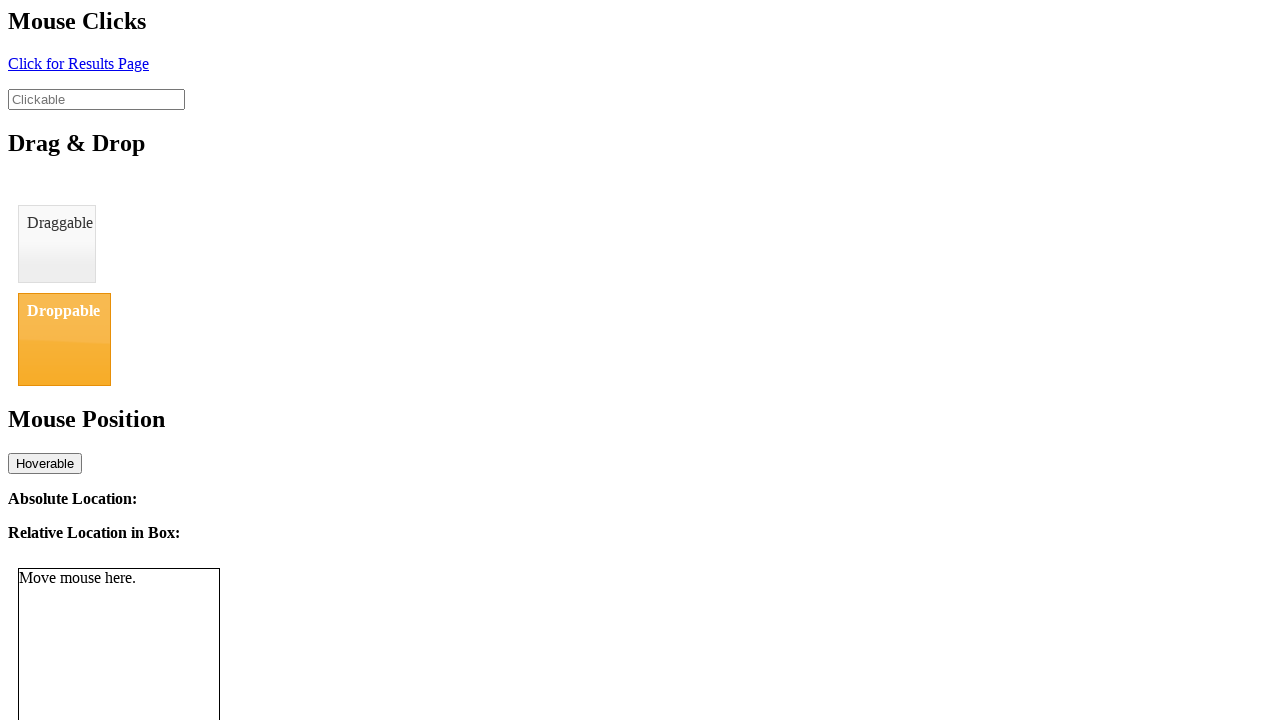

Located draggable element with id 'draggable'
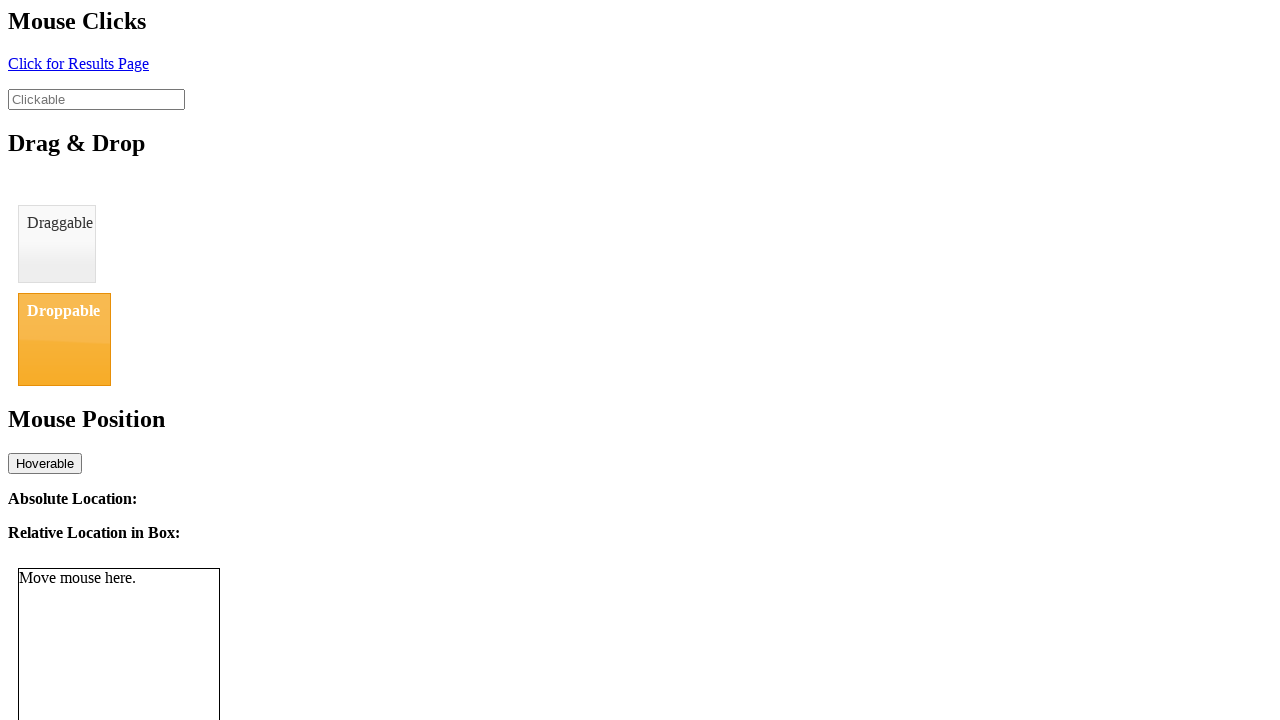

Located droppable element with id 'droppable'
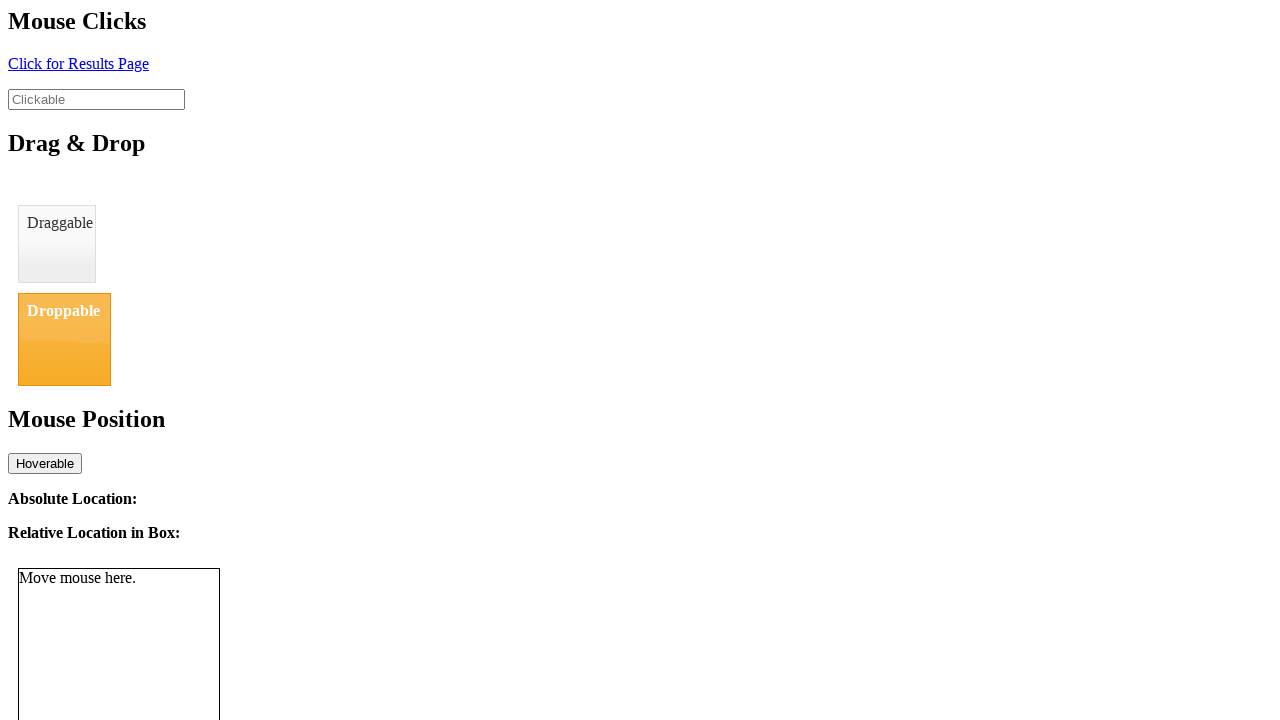

Dragged and dropped draggable element onto droppable area at (64, 339)
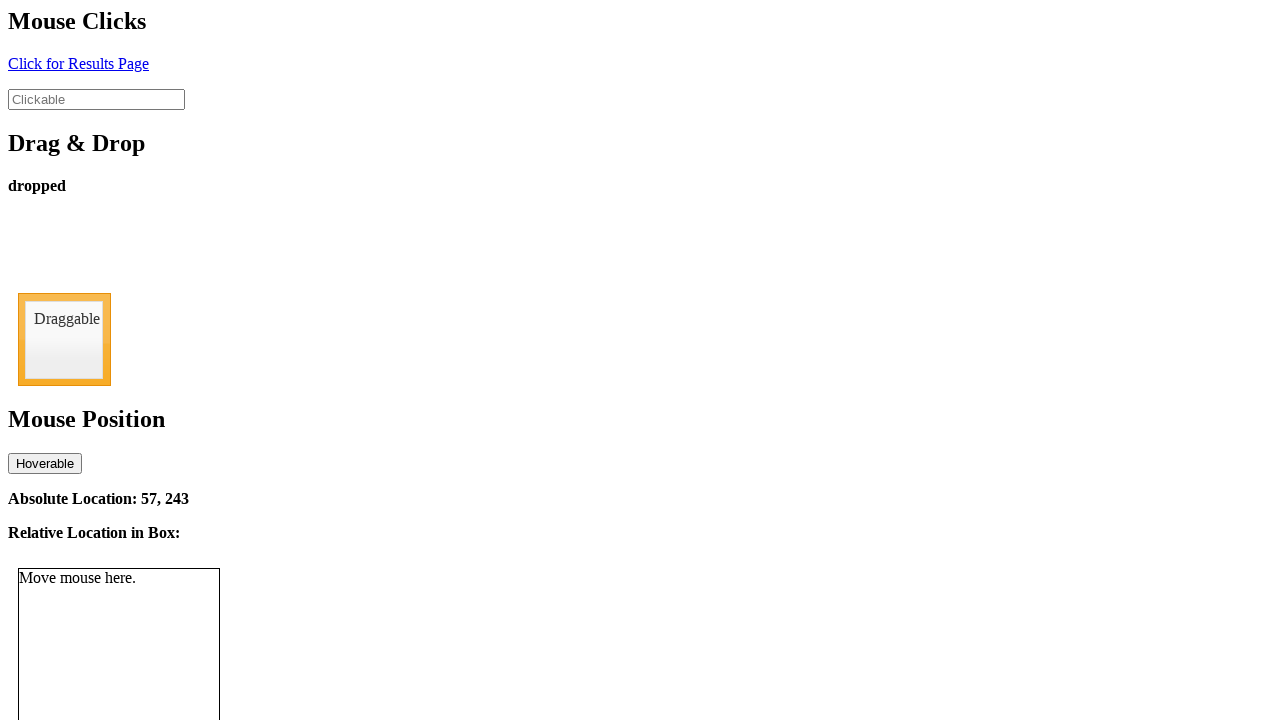

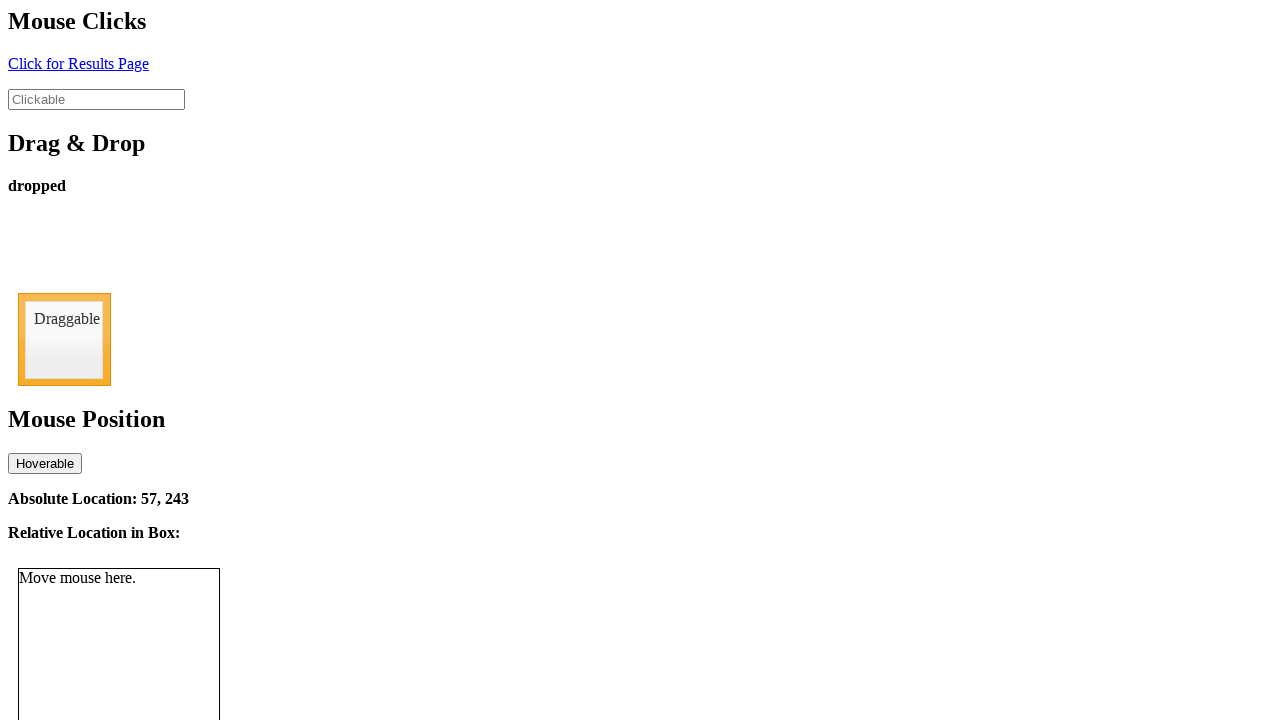